Tests different click actions (left click, right click, double click) on buttons and handles alerts

Starting URL: https://tech-training-qacircle.github.io/locator-practice/src/locatorPractice.html

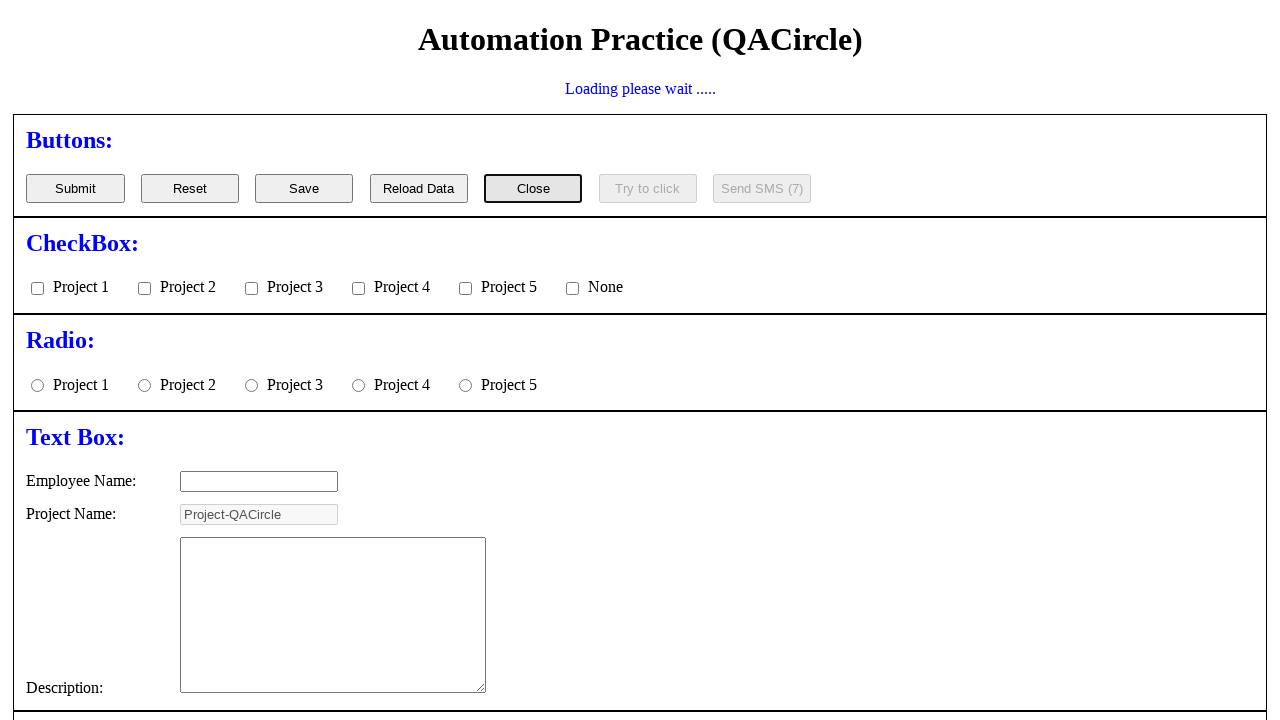

Located left-click button at (75, 360) on #left-click
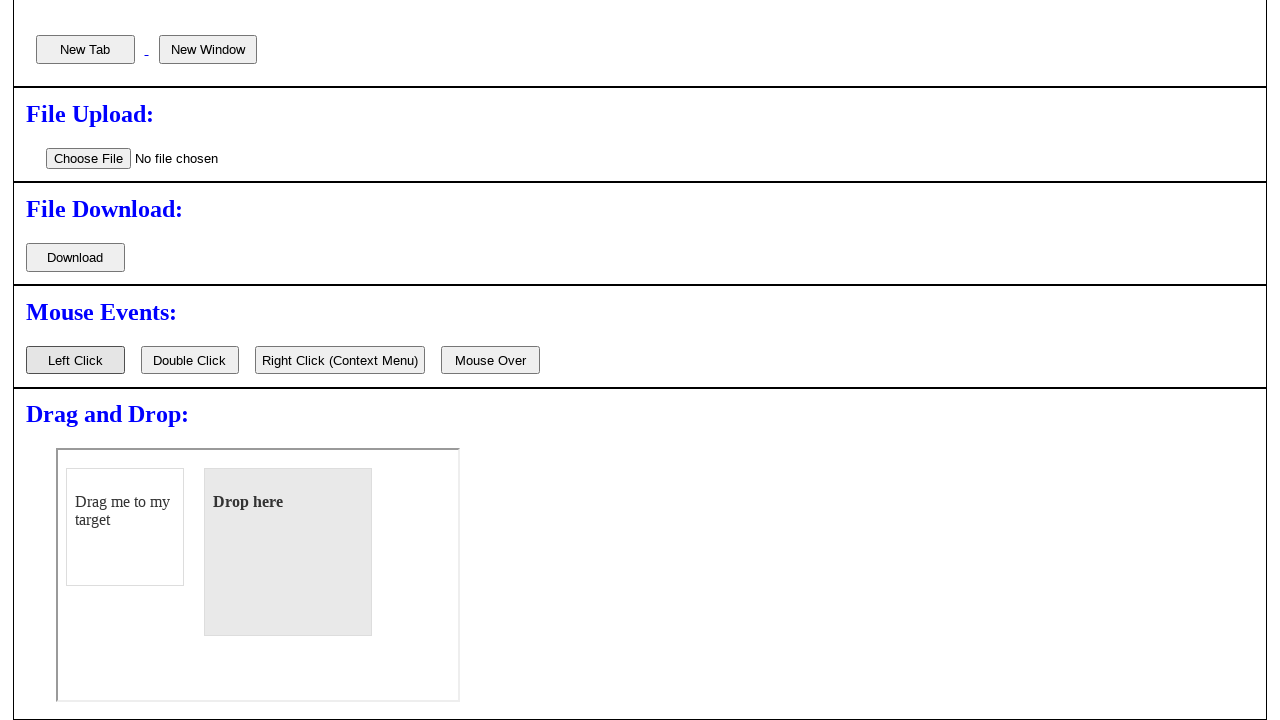

Set up dialog handler to accept alerts
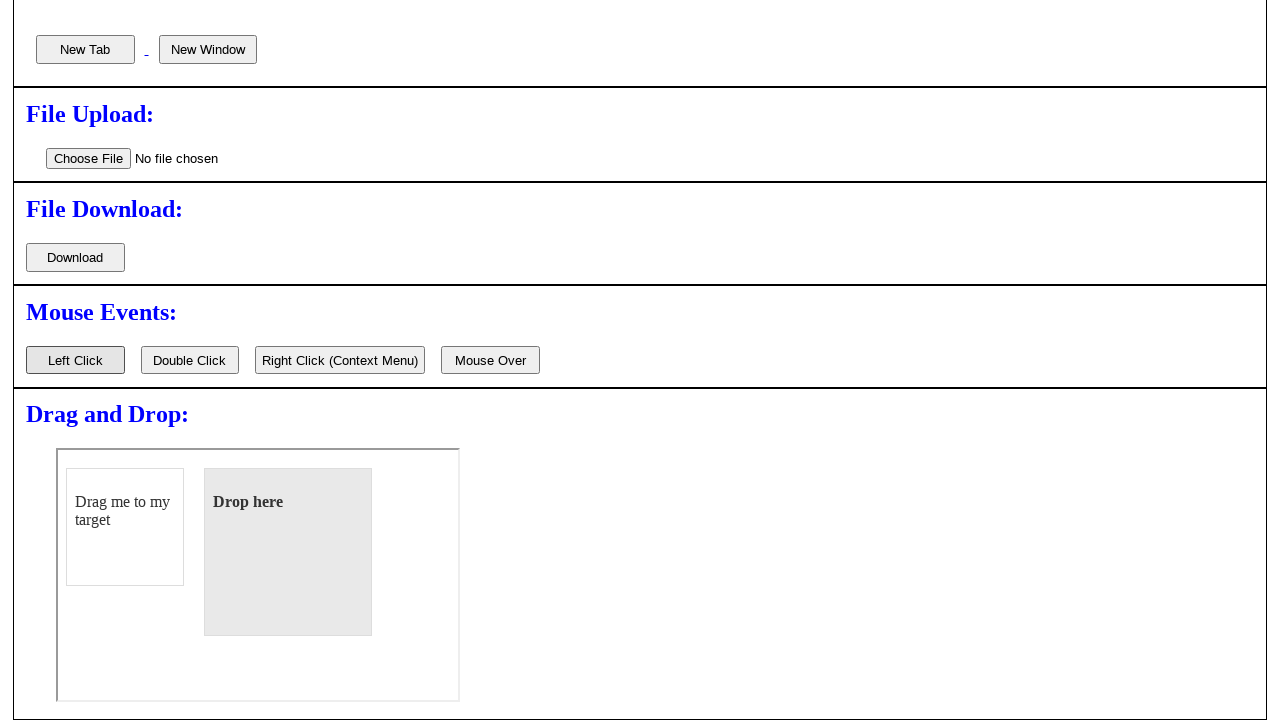

Performed right-click action on right-click button at (340, 360) on #right-click
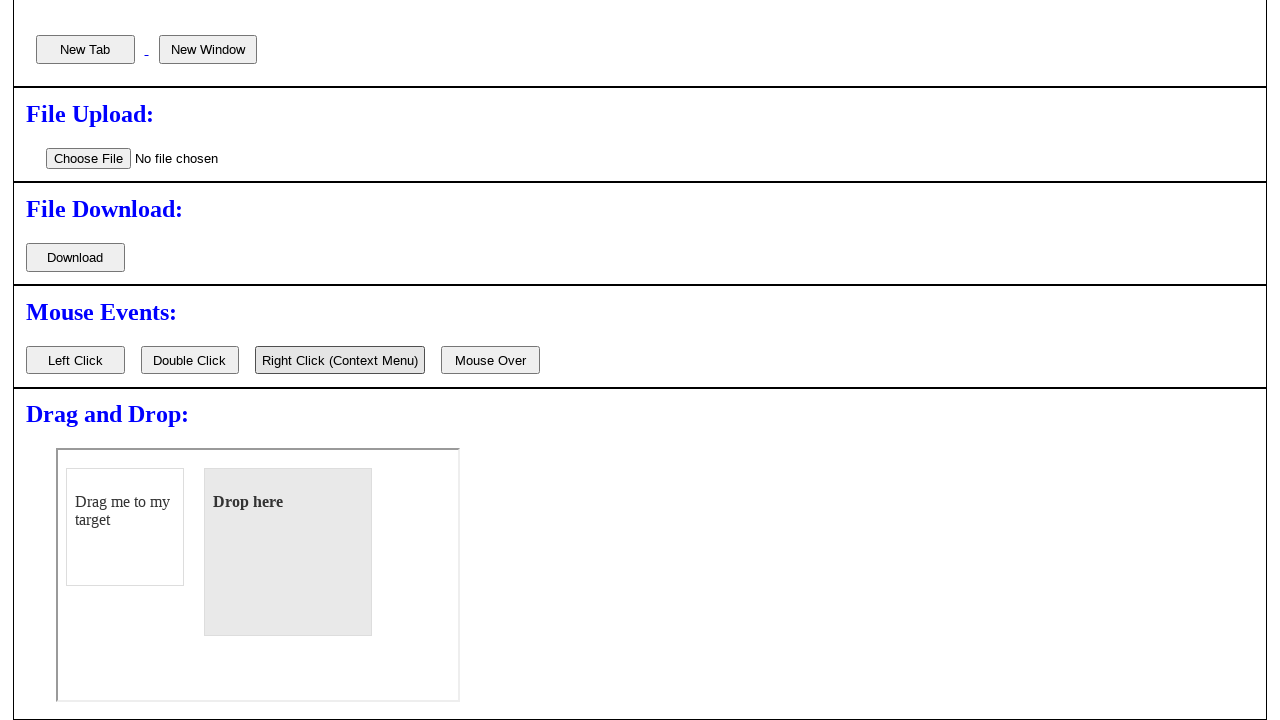

Performed double-click action on double-click button at (190, 360) on #double-click
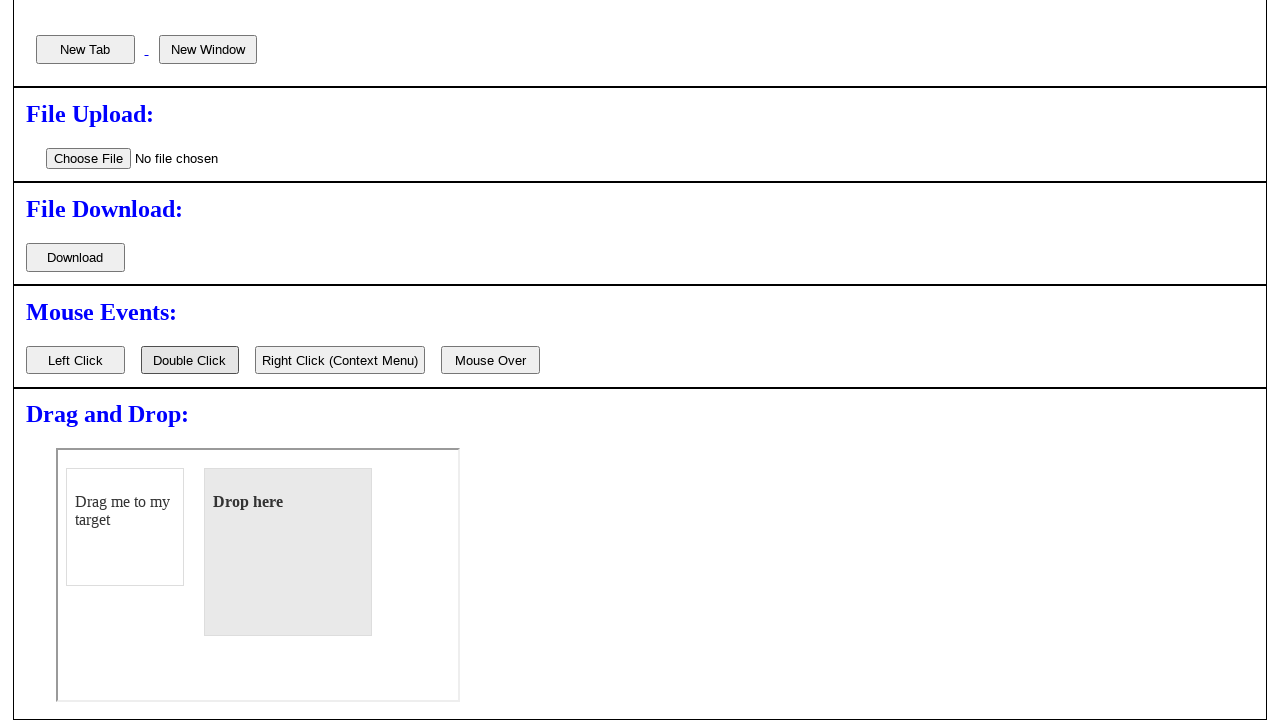

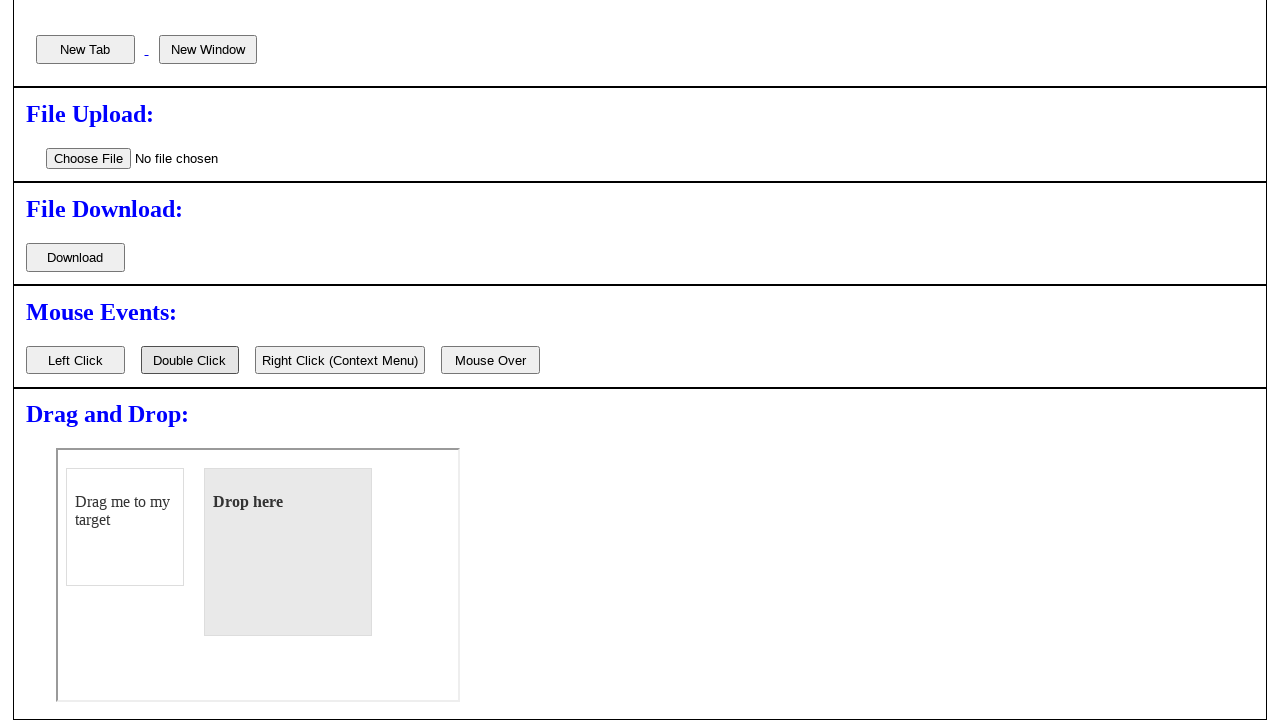